Tests the timer alert functionality on DemoQA alerts page by clicking the timer alert button and verifying that an alert appears after approximately 5 seconds, then accepting it.

Starting URL: https://demoqa.com/alerts

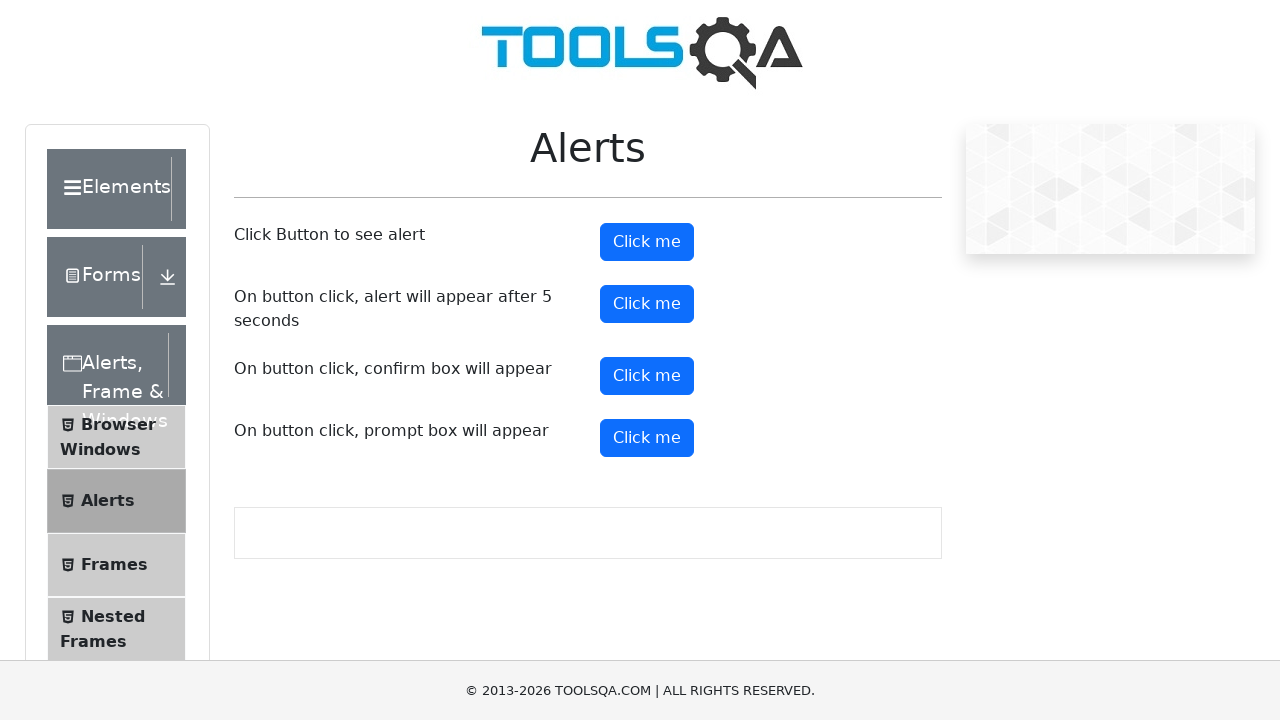

Clicked the timer alert button at (647, 304) on #timerAlertButton
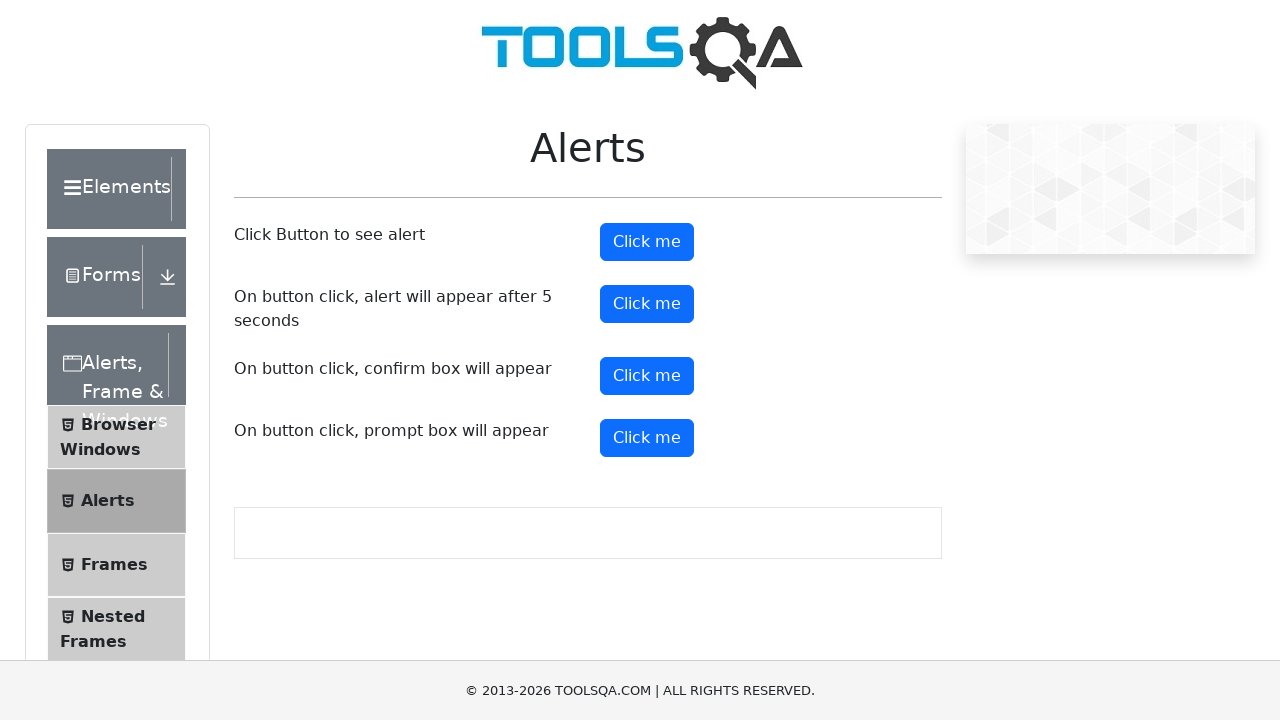

Waited 5 seconds for alert to appear
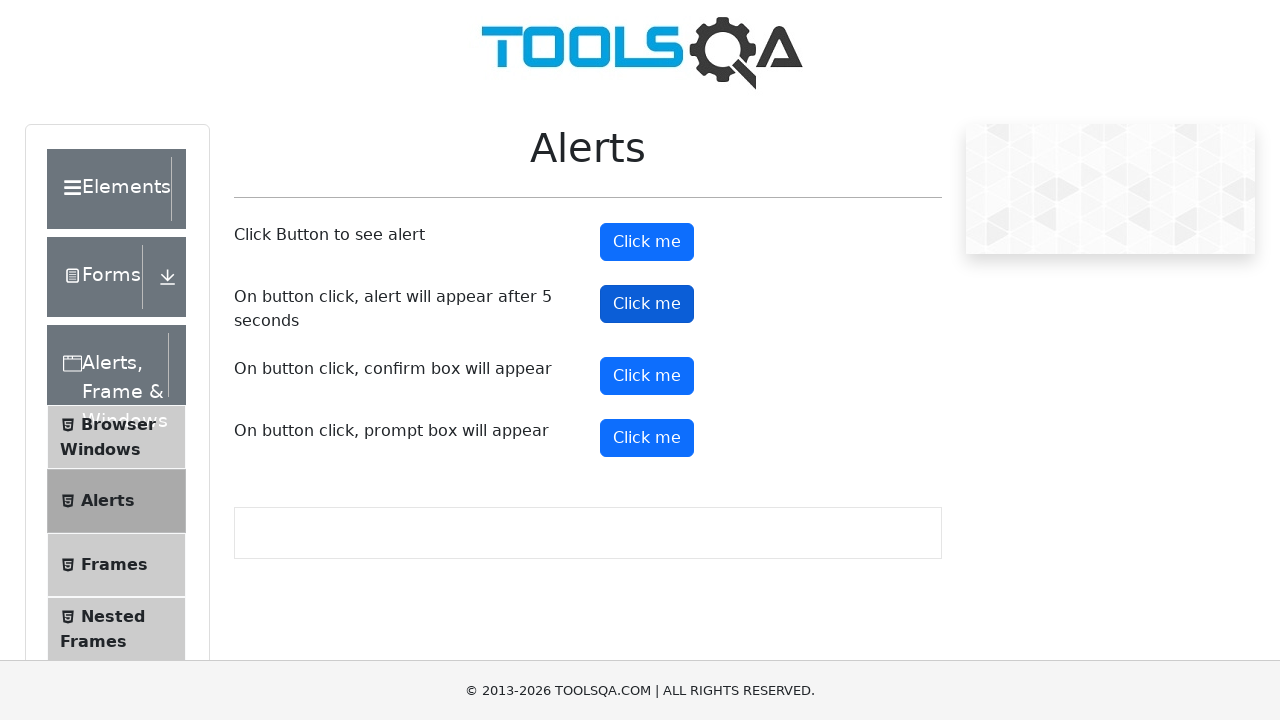

Set up dialog handler to accept alerts
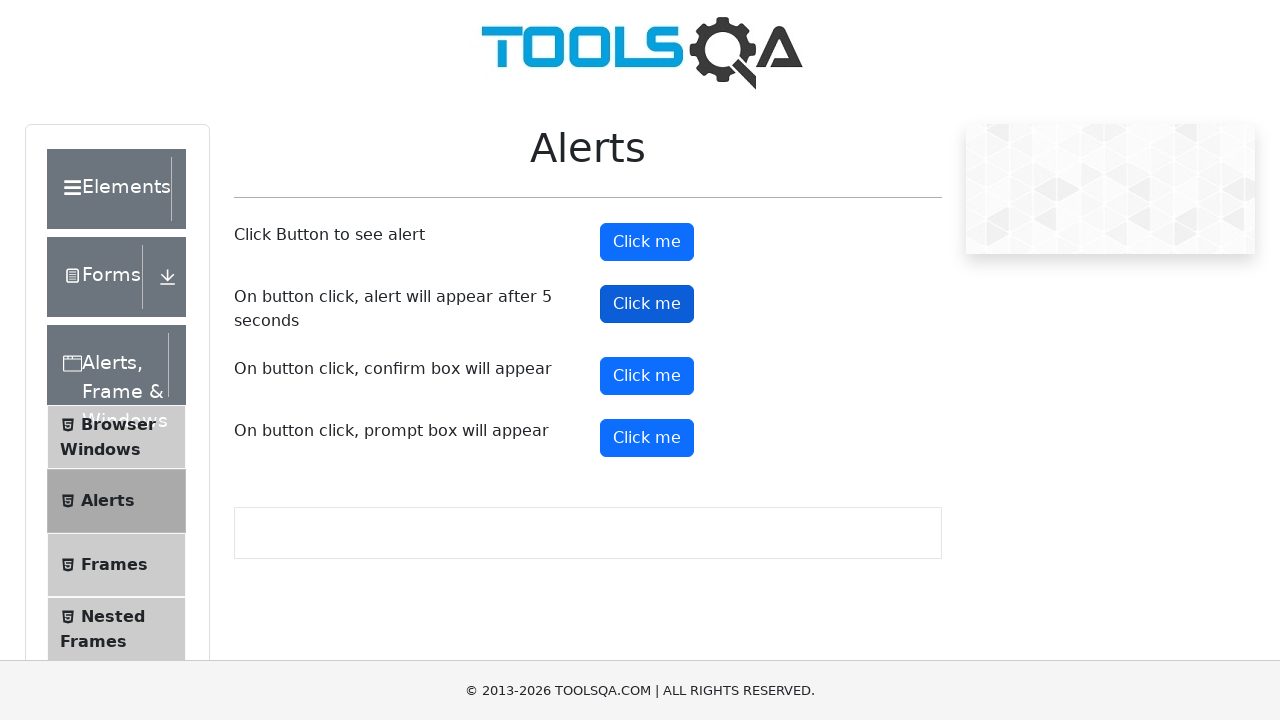

Waited 1 second for dialog handler to process and accept the alert
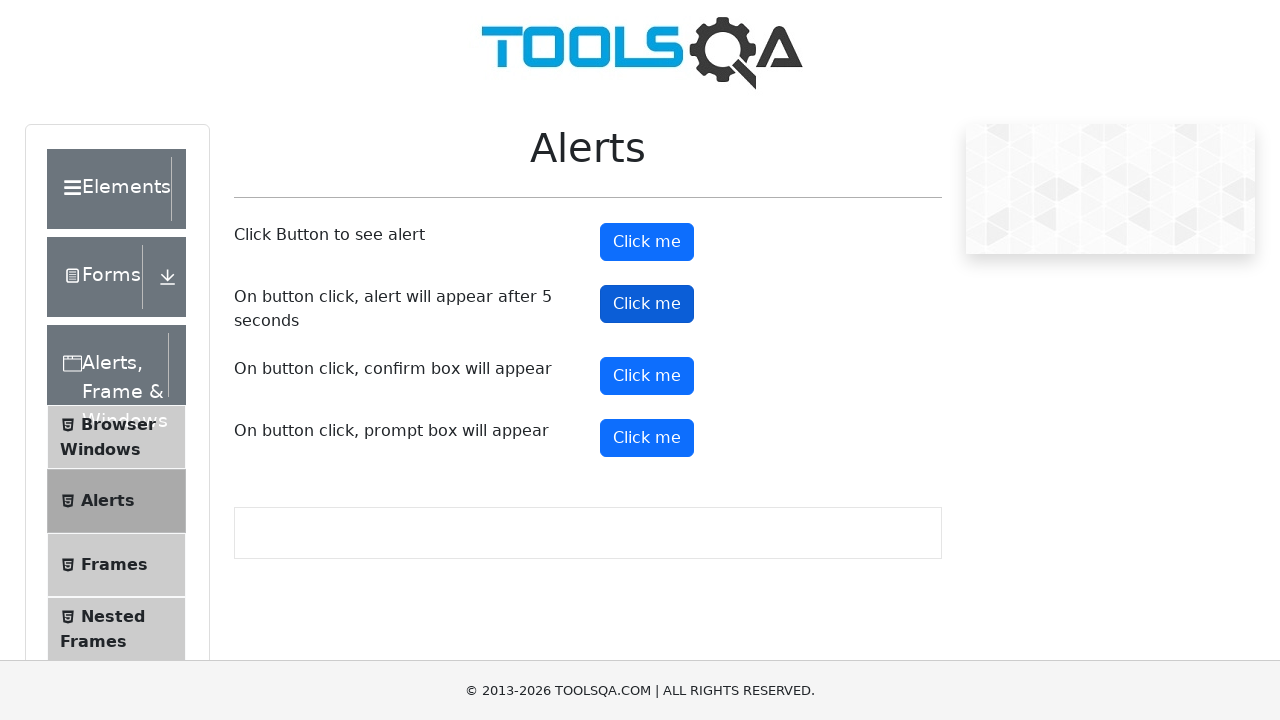

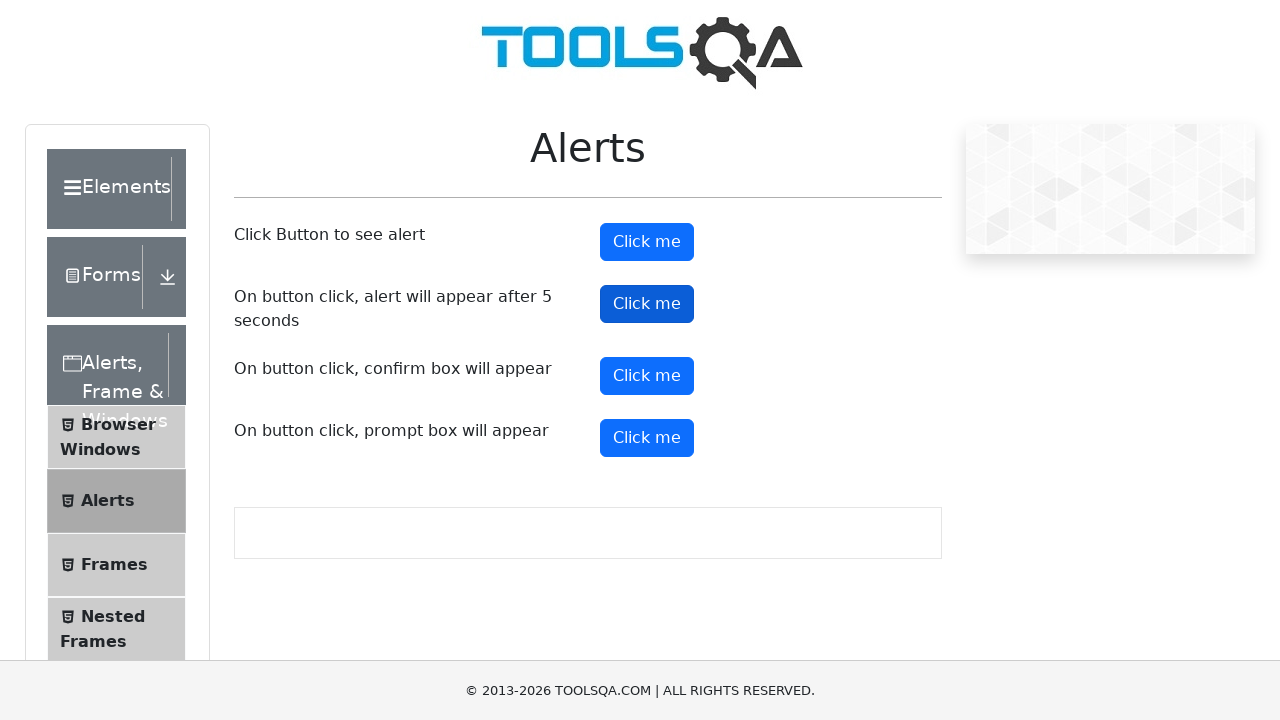